Tests window switching functionality by opening a new tab and switching between windows

Starting URL: https://formy-project.herokuapp.com/switch-window

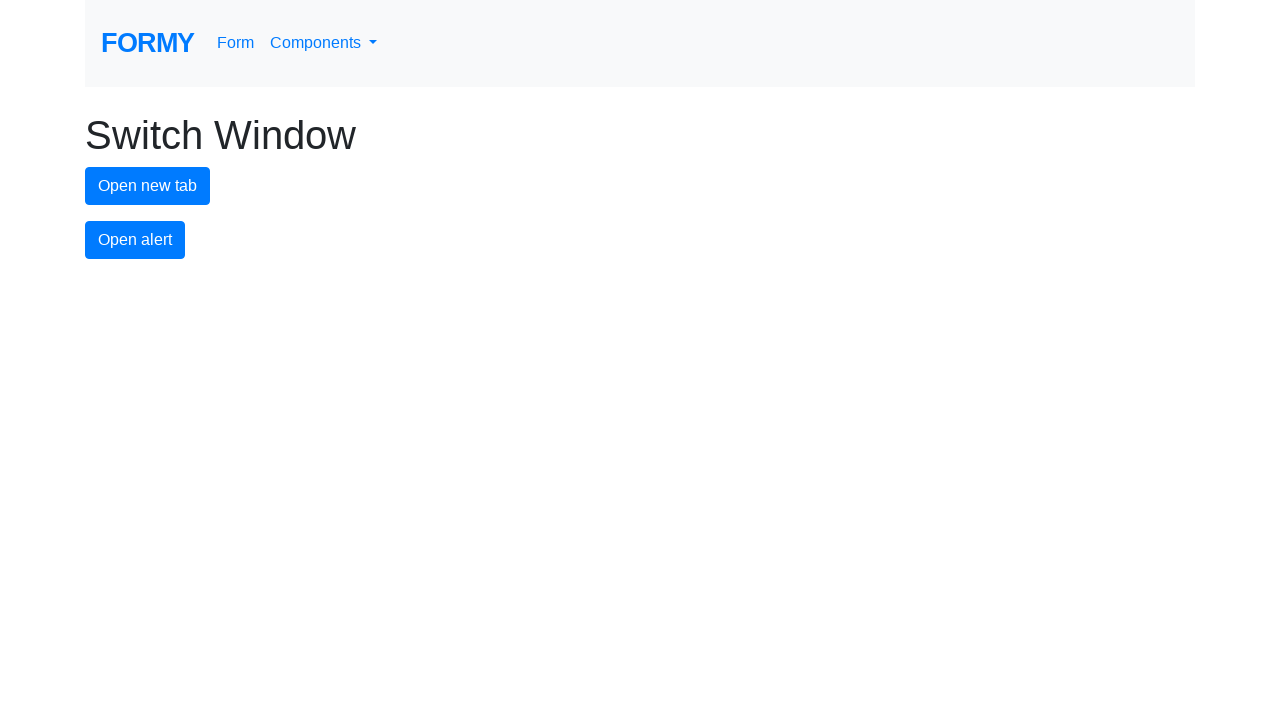

Clicked button to open new tab at (148, 186) on #new-tab-button
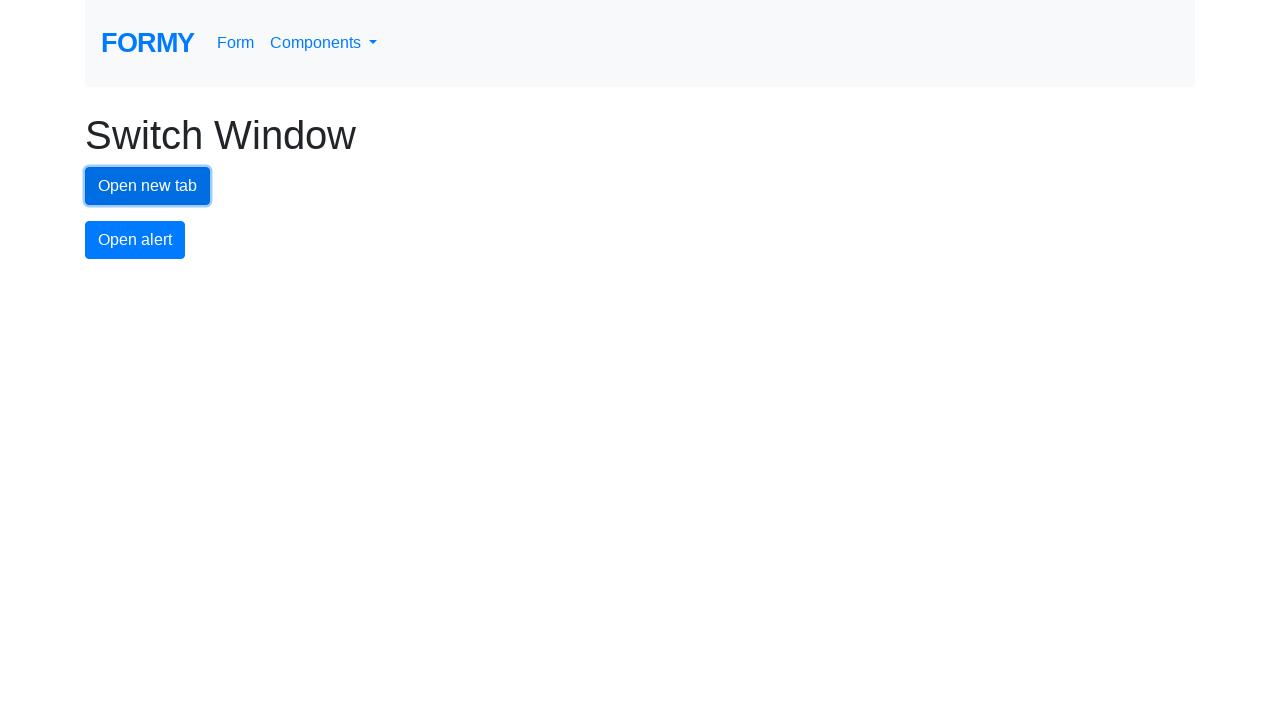

Waited for new tab to fully open
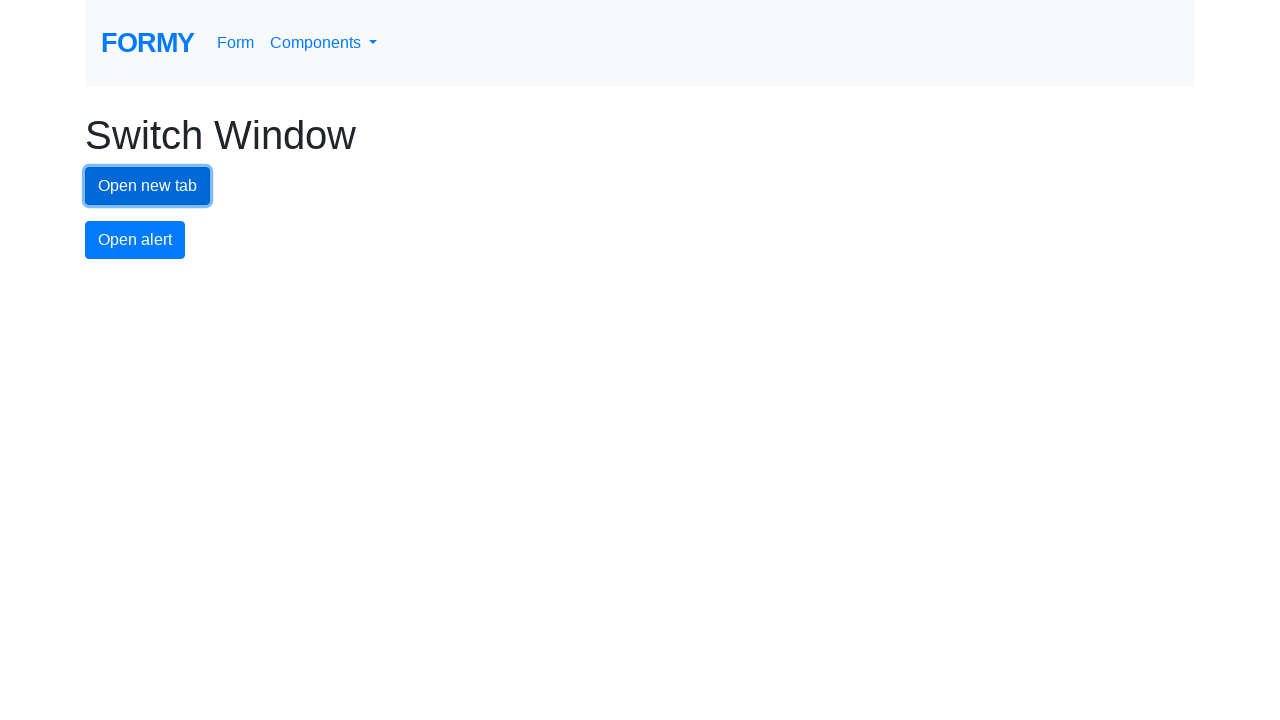

Retrieved all open pages/tabs from context
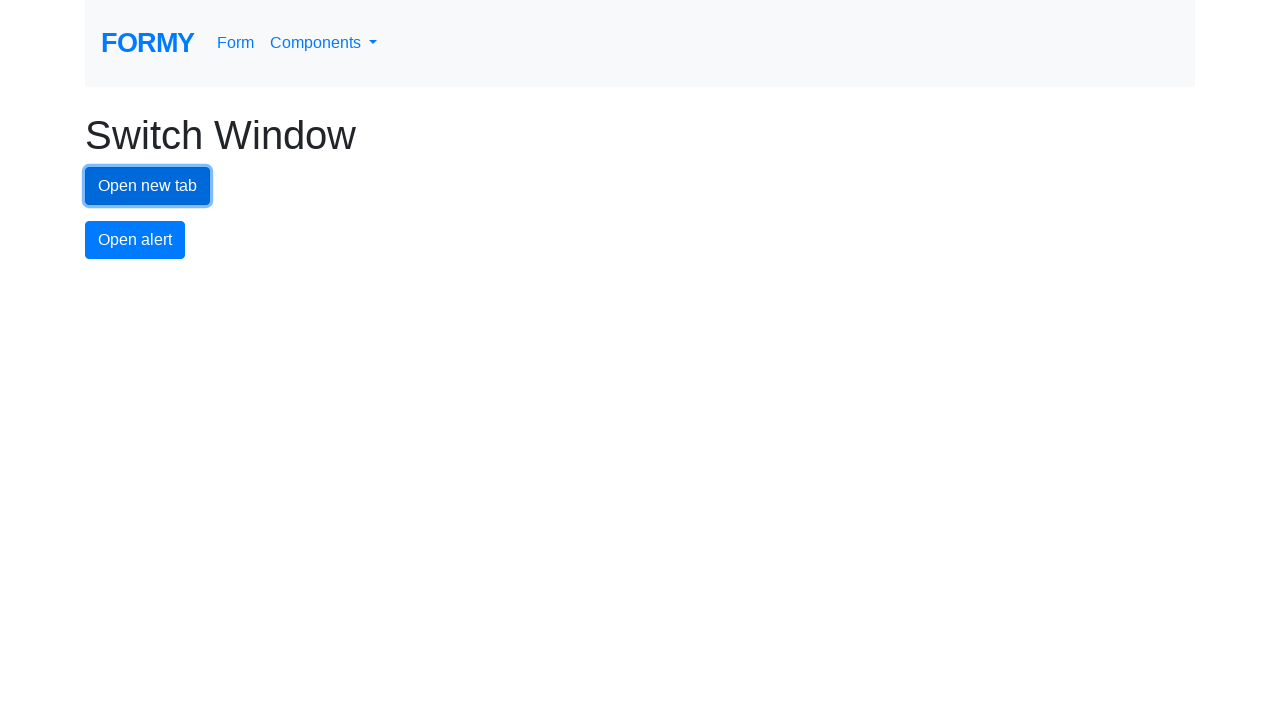

Switched to newly opened tab
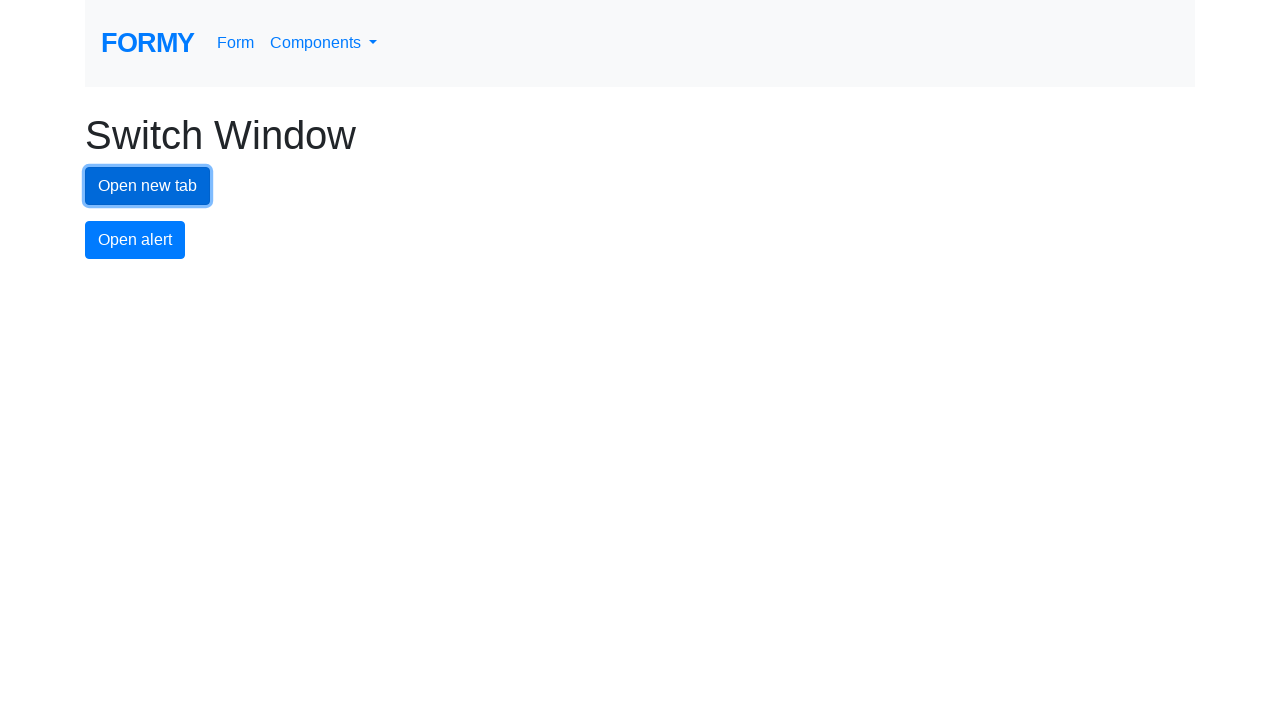

Switched back to original tab
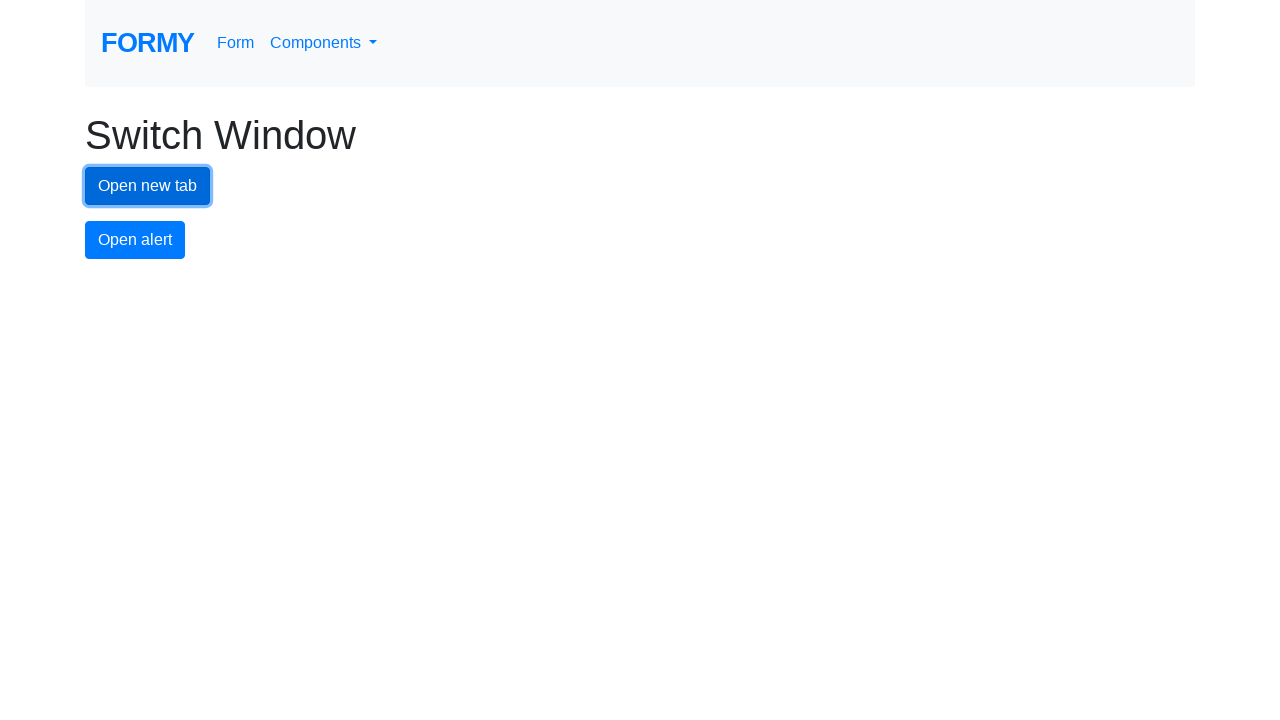

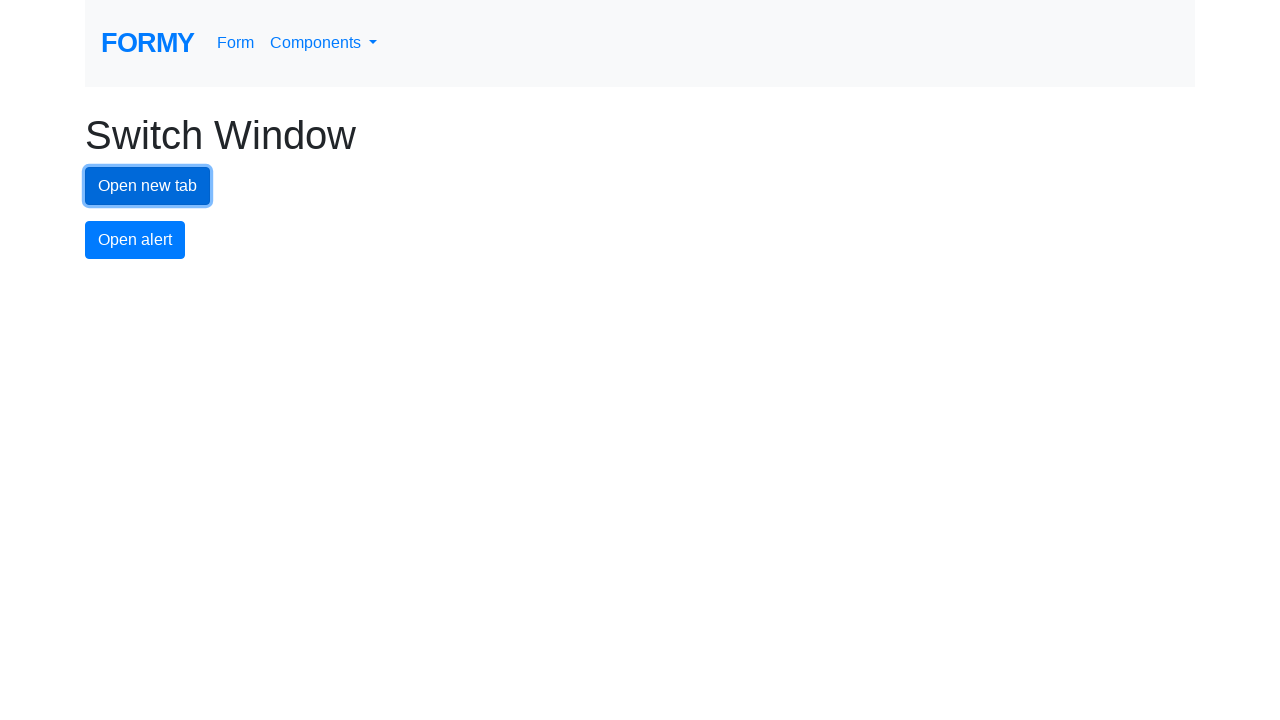